Tests JavaScript prompt dialog by clicking a button, entering text, and accepting

Starting URL: https://www.w3schools.com/js/tryit.asp?filename=tryjs_prompt

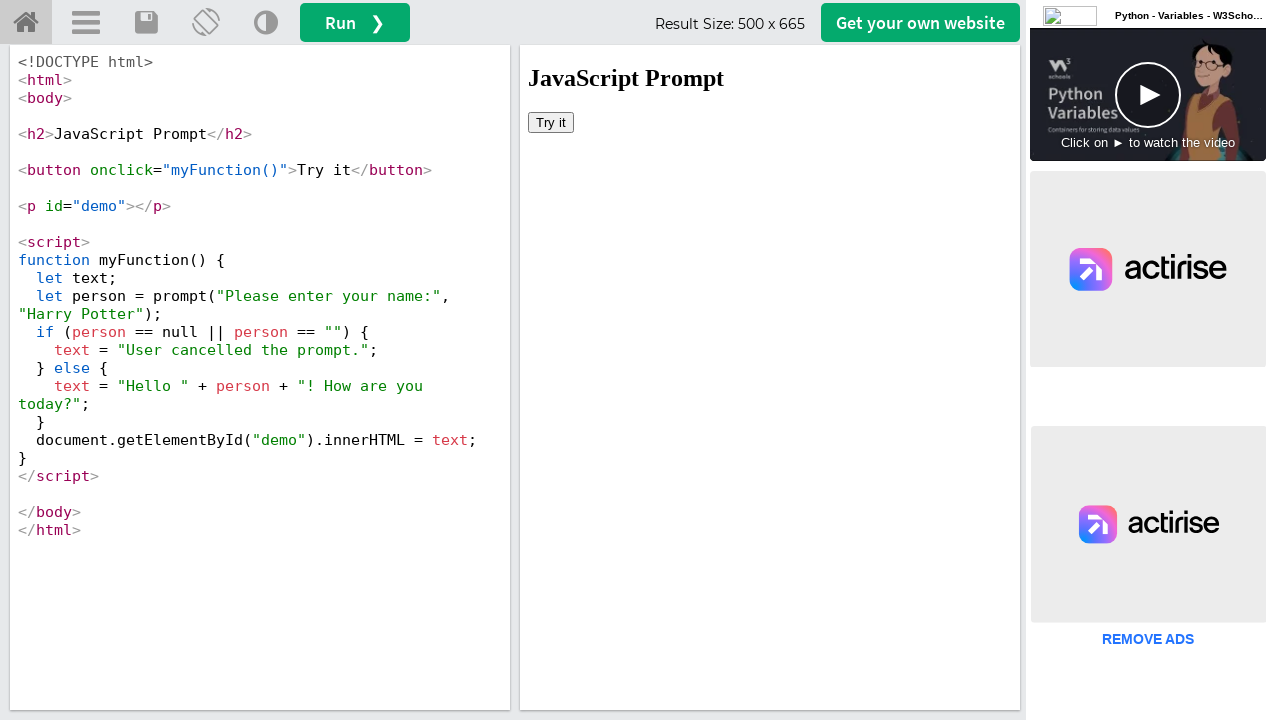

Set up dialog handler to accept prompts with 'Gero'
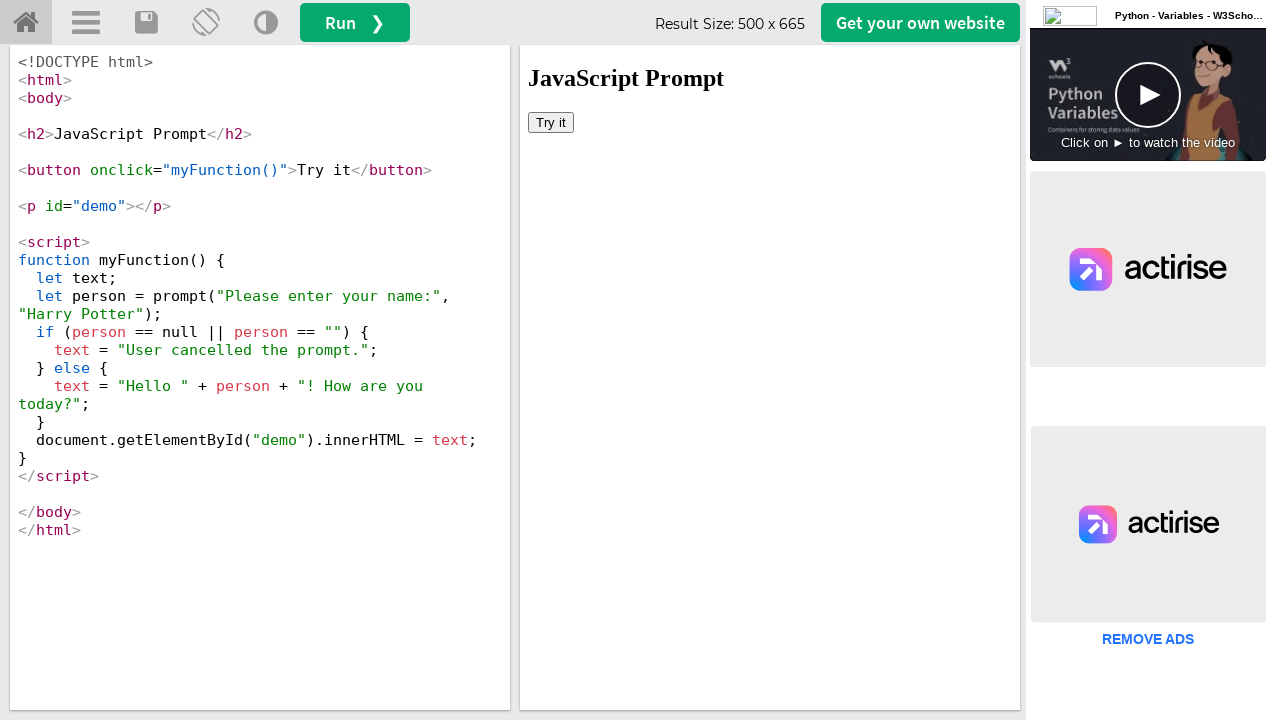

Located iframe#iframeResult element
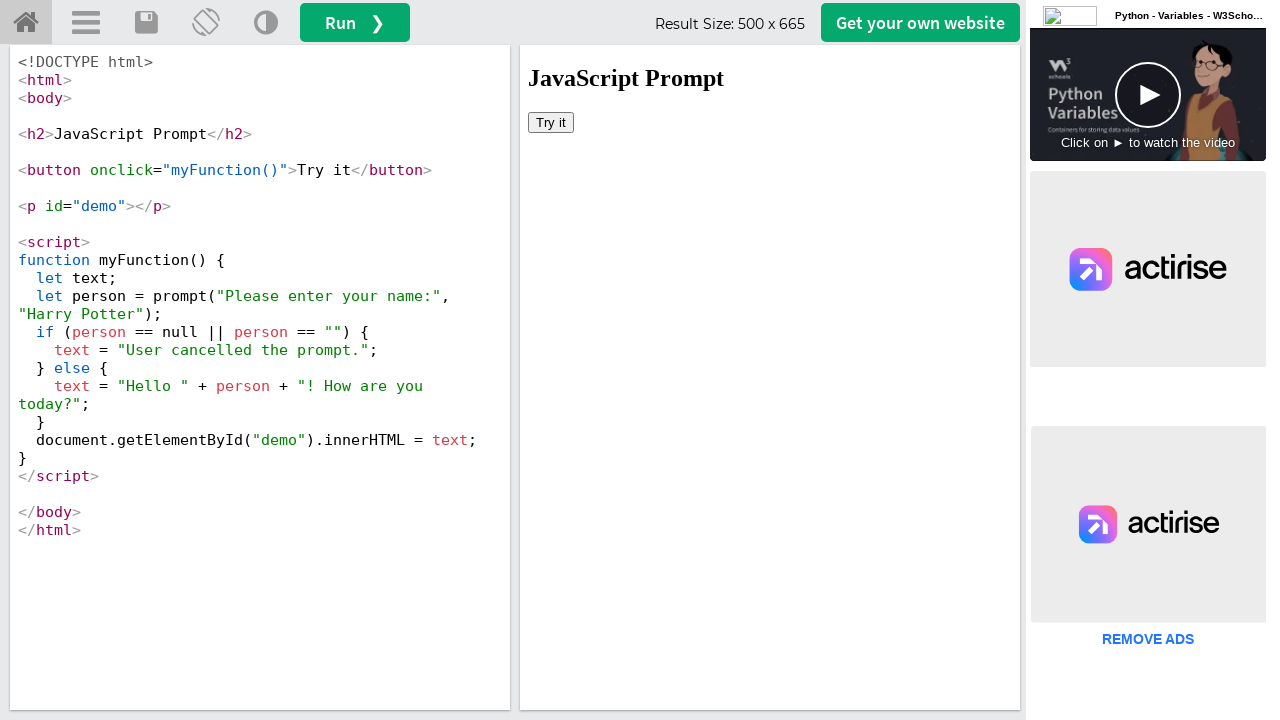

Clicked button in iframe to trigger JavaScript prompt dialog at (551, 122) on iframe#iframeResult >> nth=0 >> internal:control=enter-frame >> xpath=/html/body
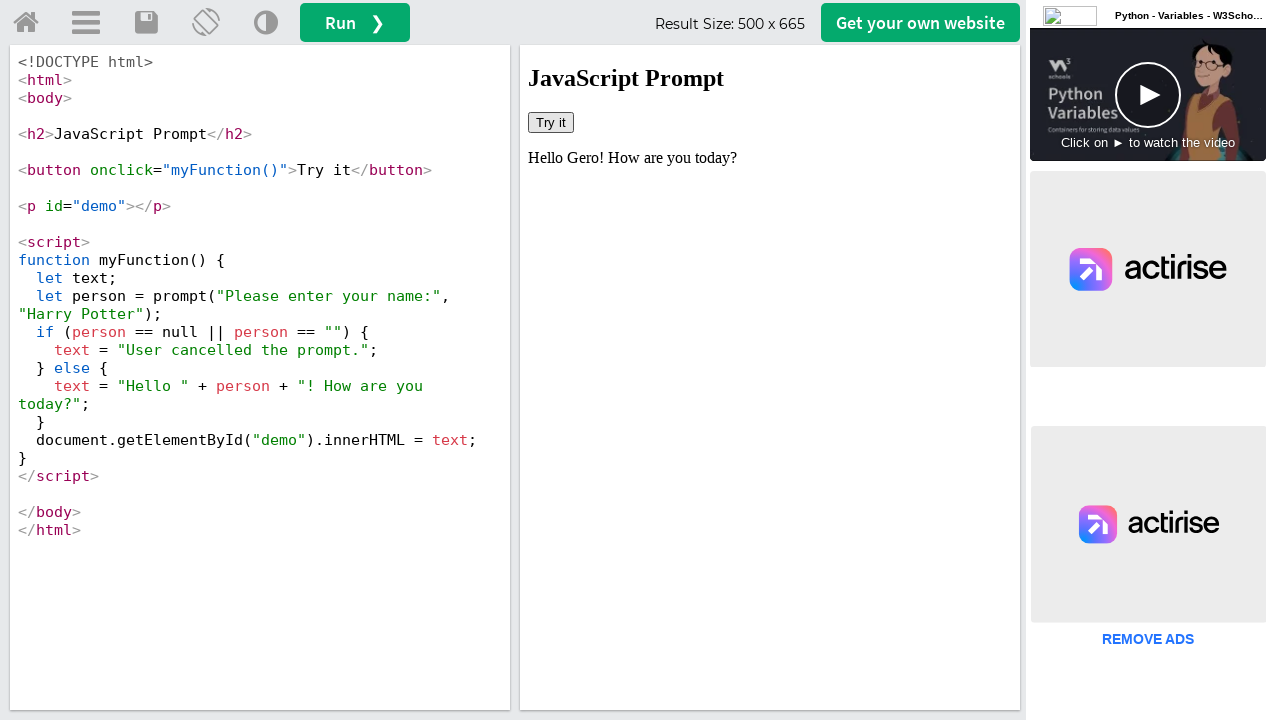

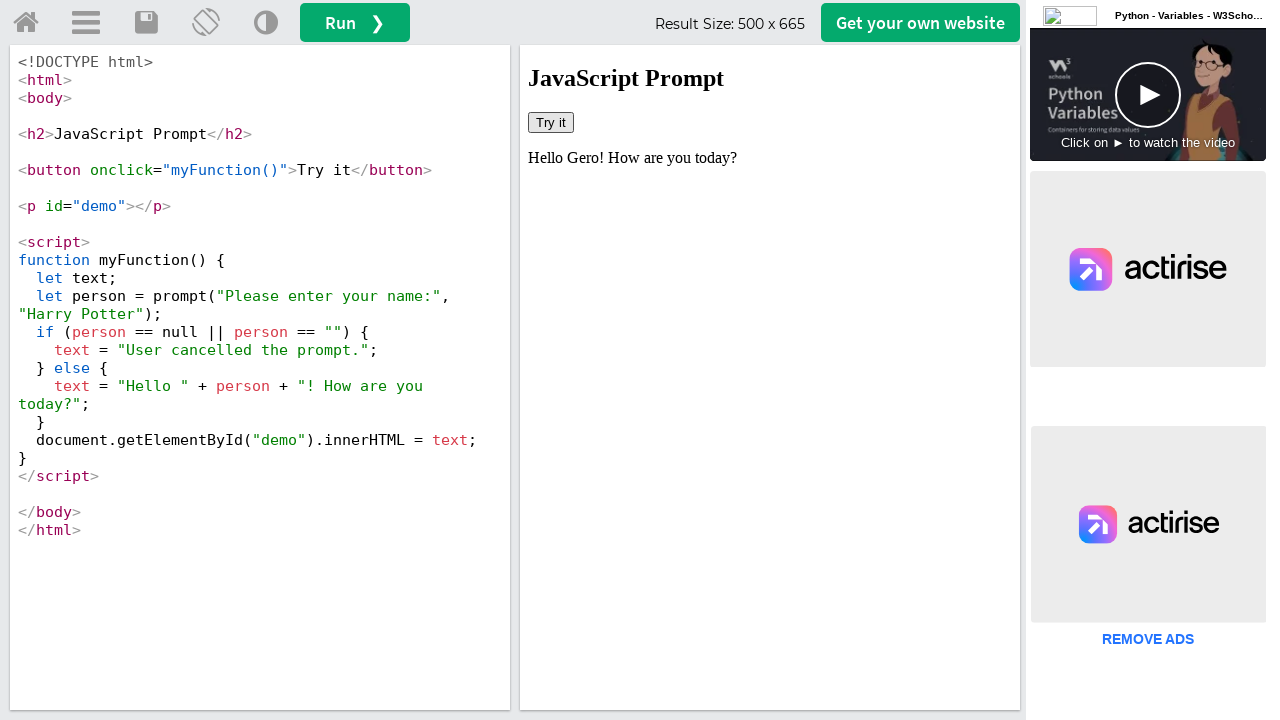